Tests opting out of A/B tests by adding an opt-out cookie after visiting the page, then refreshing to verify the page shows "No A/B Test" heading

Starting URL: http://the-internet.herokuapp.com/abtest

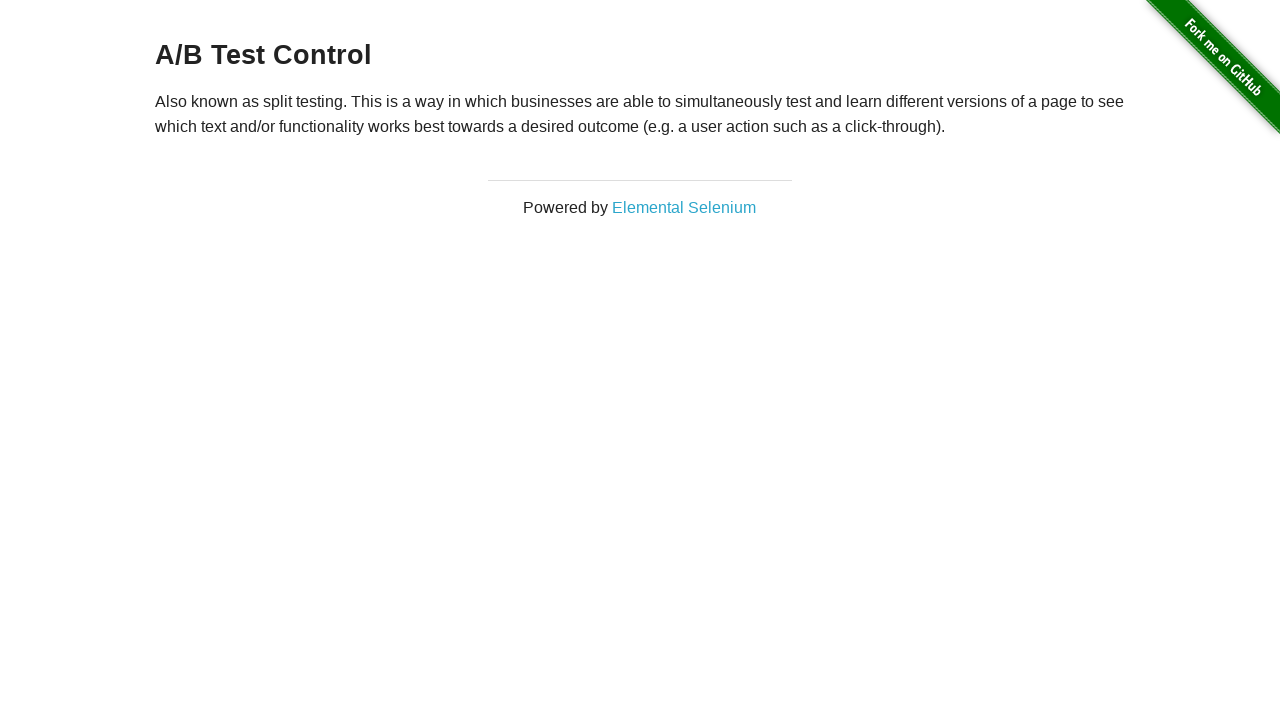

Located h3 heading element
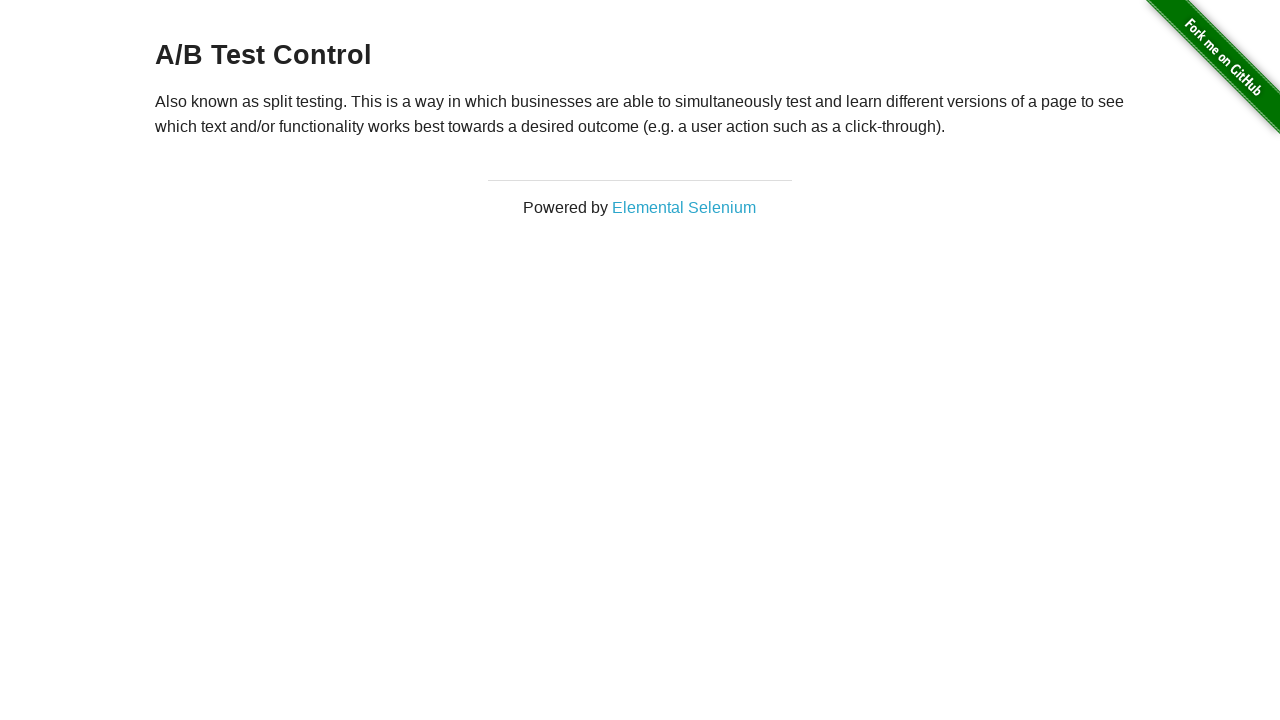

Retrieved heading text content
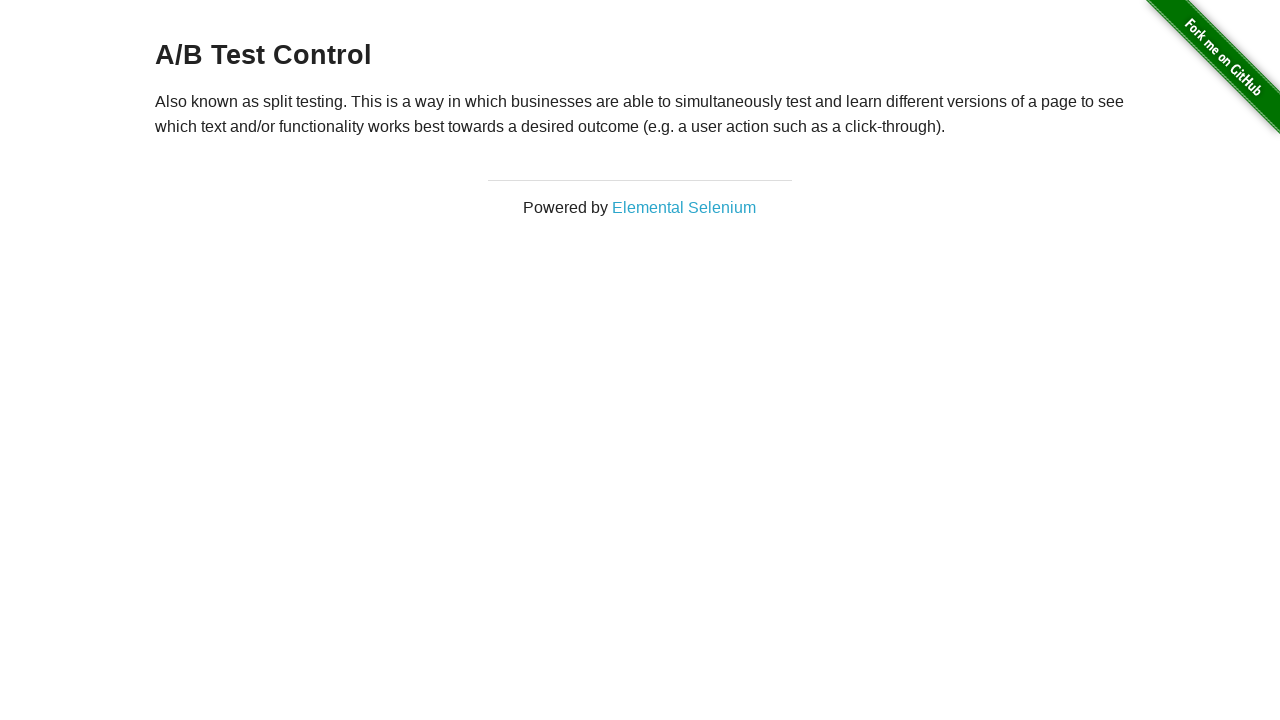

Verified initial heading starts with 'A/B Test'
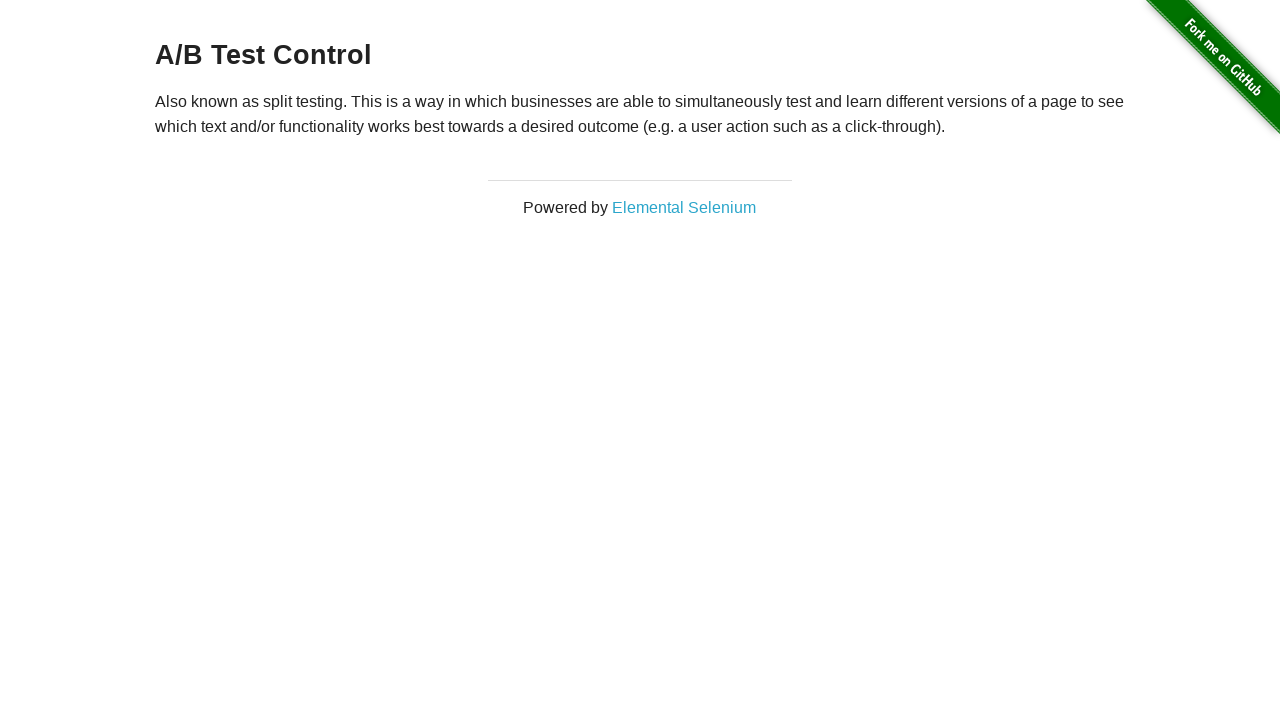

Added optimizelyOptOut cookie with value 'true'
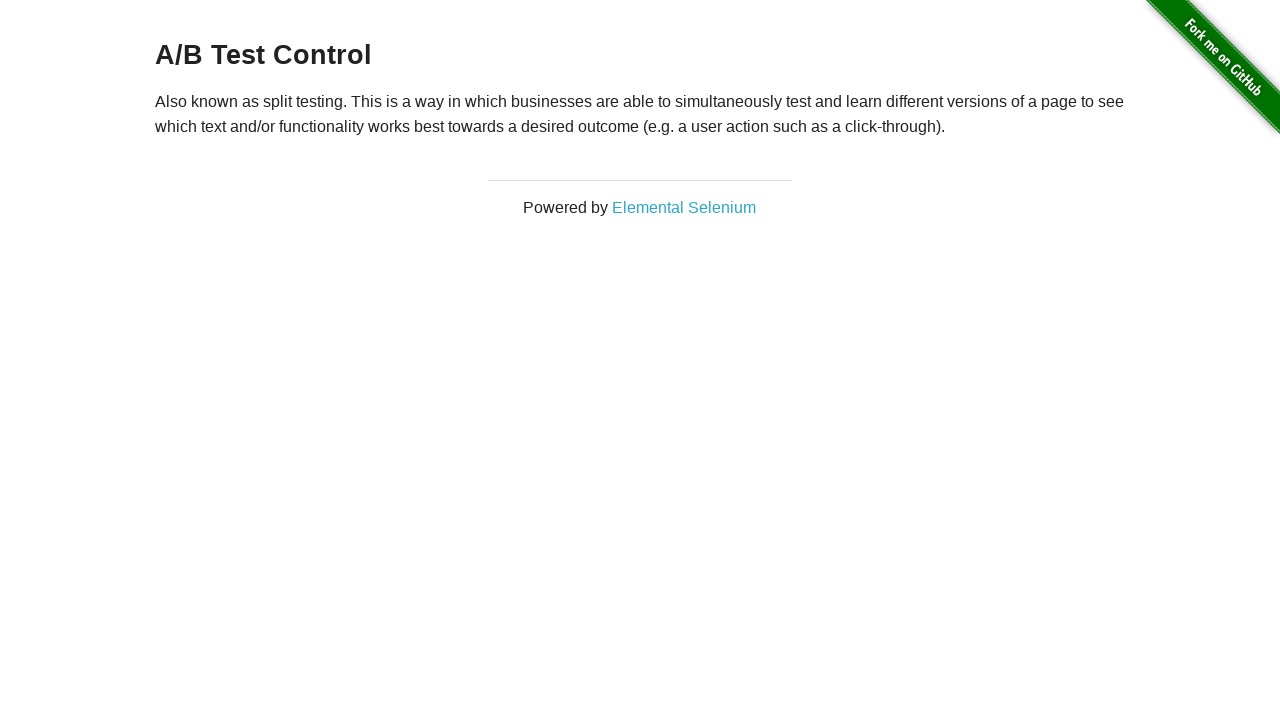

Reloaded page to apply opt-out cookie
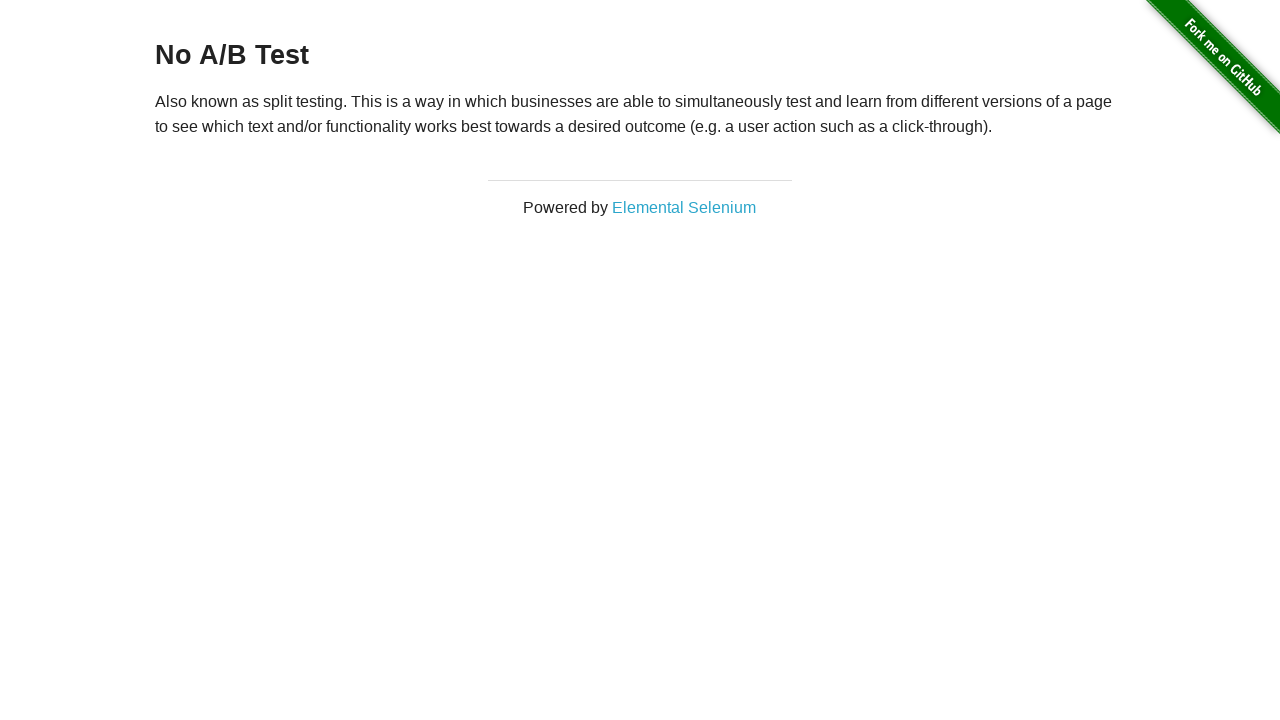

Retrieved heading text content after page reload
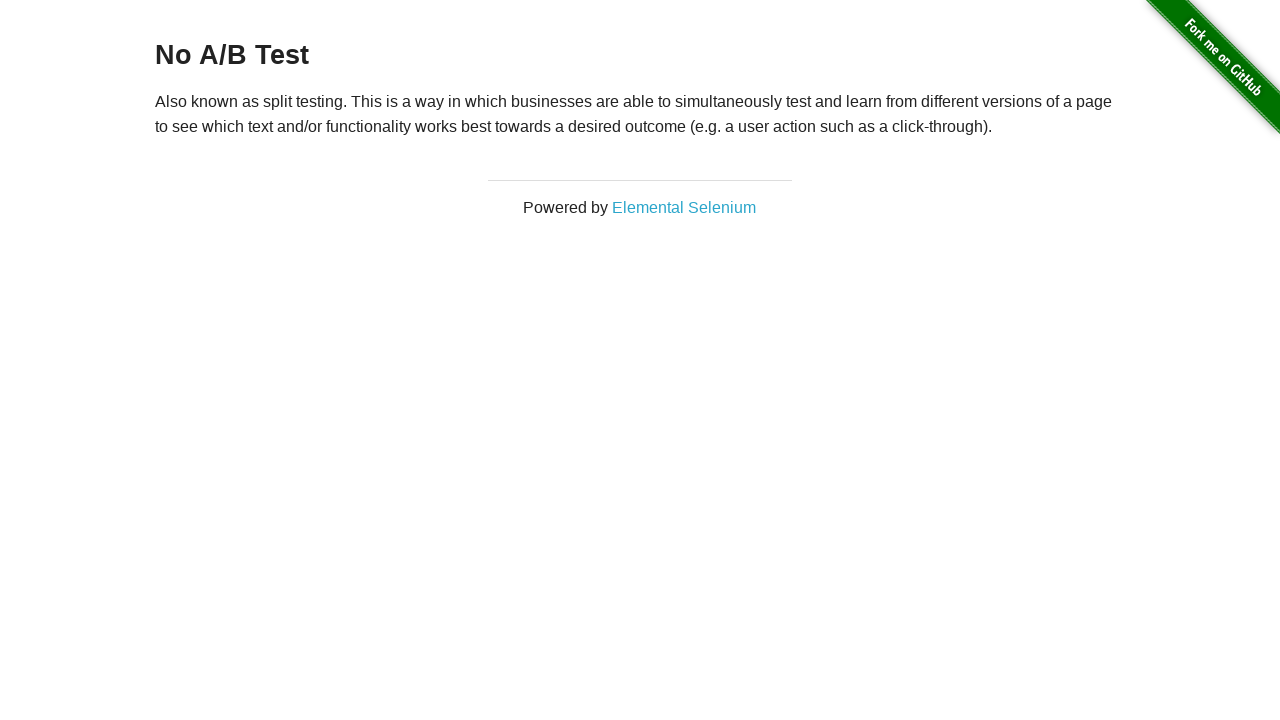

Verified heading now starts with 'No A/B Test' after opt-out cookie applied
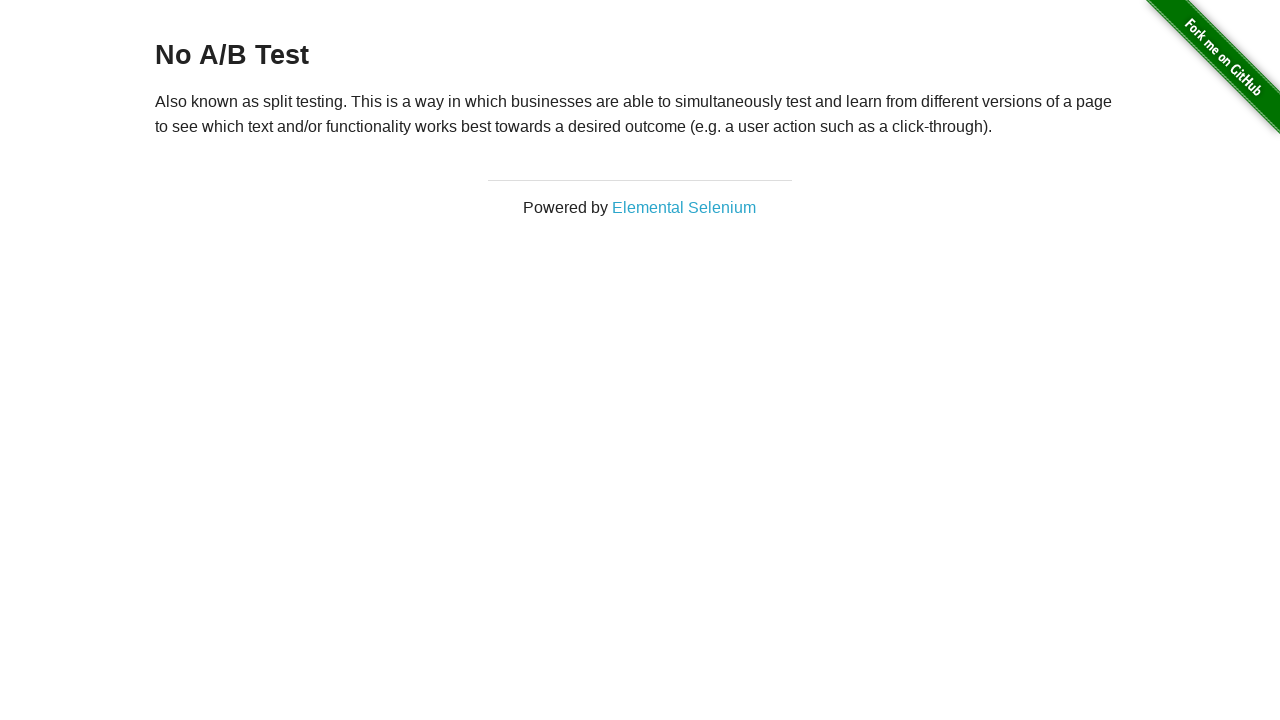

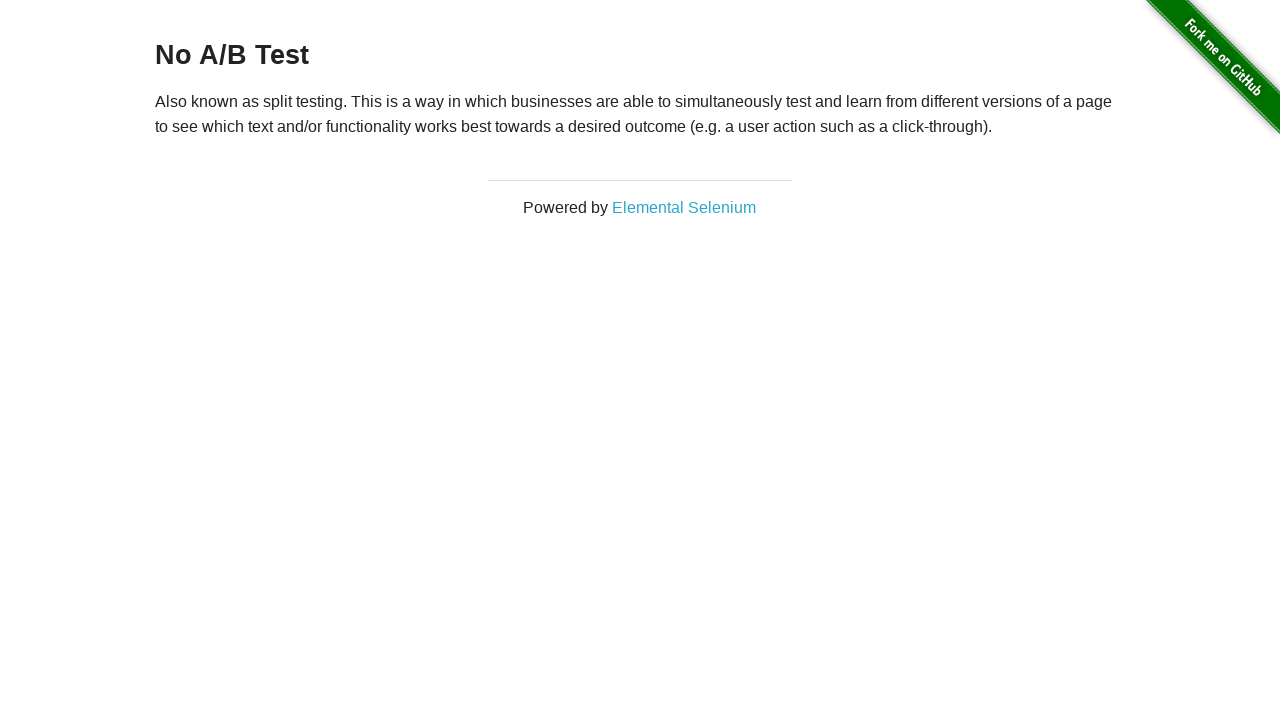